Tests an e-commerce flow by searching for products containing 'ca', adding Cashews to cart, and proceeding through checkout to place an order

Starting URL: https://rahulshettyacademy.com/seleniumPractise/#/

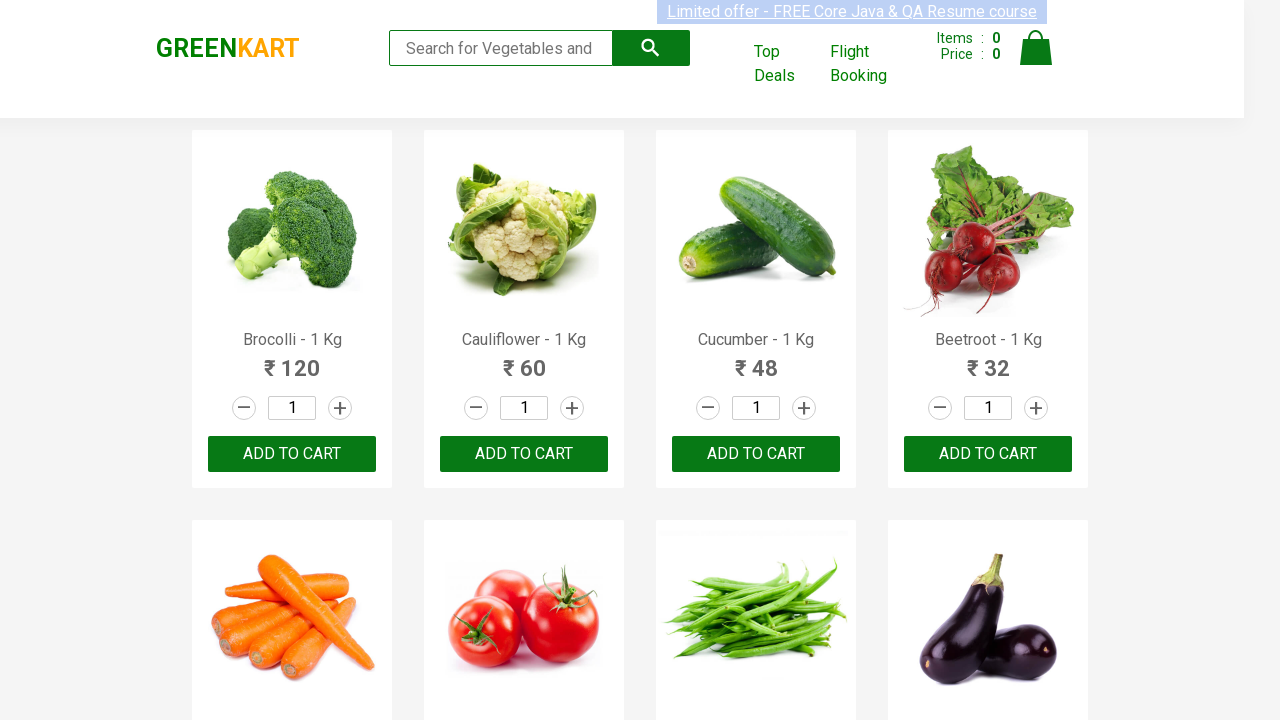

Typed 'ca' in search box to filter products on .search-keyword
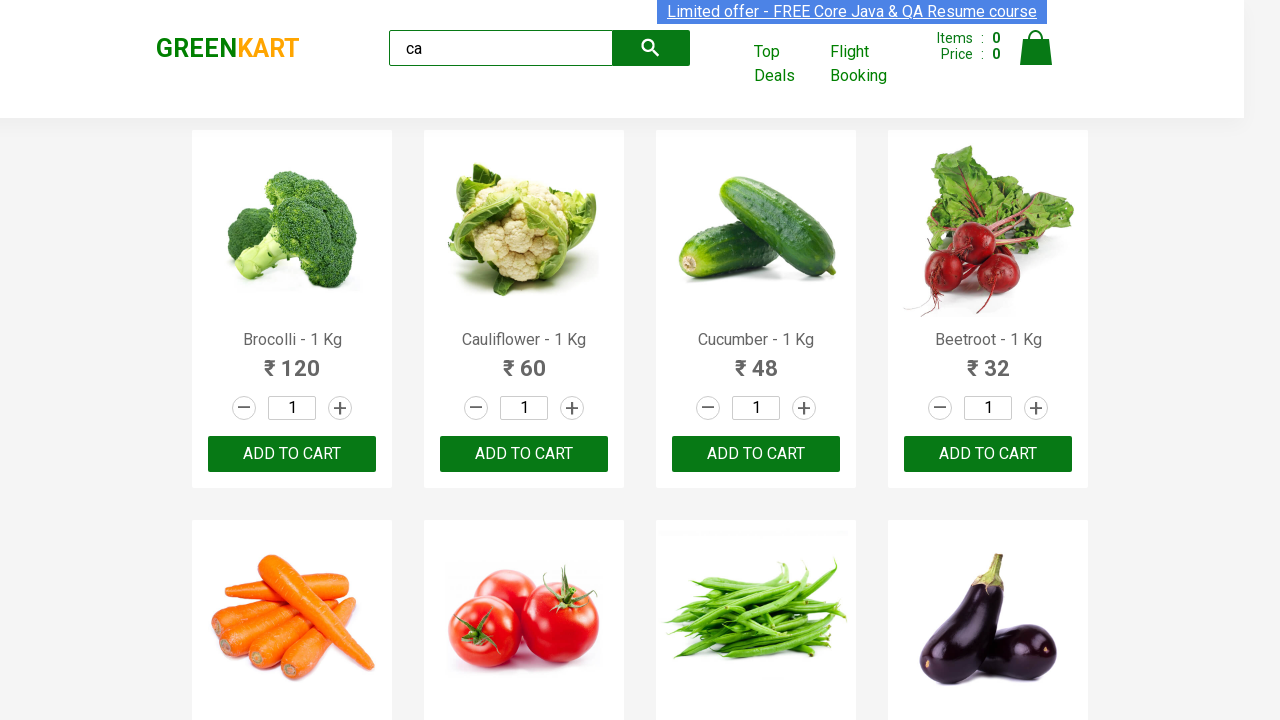

Waited for products to load after search
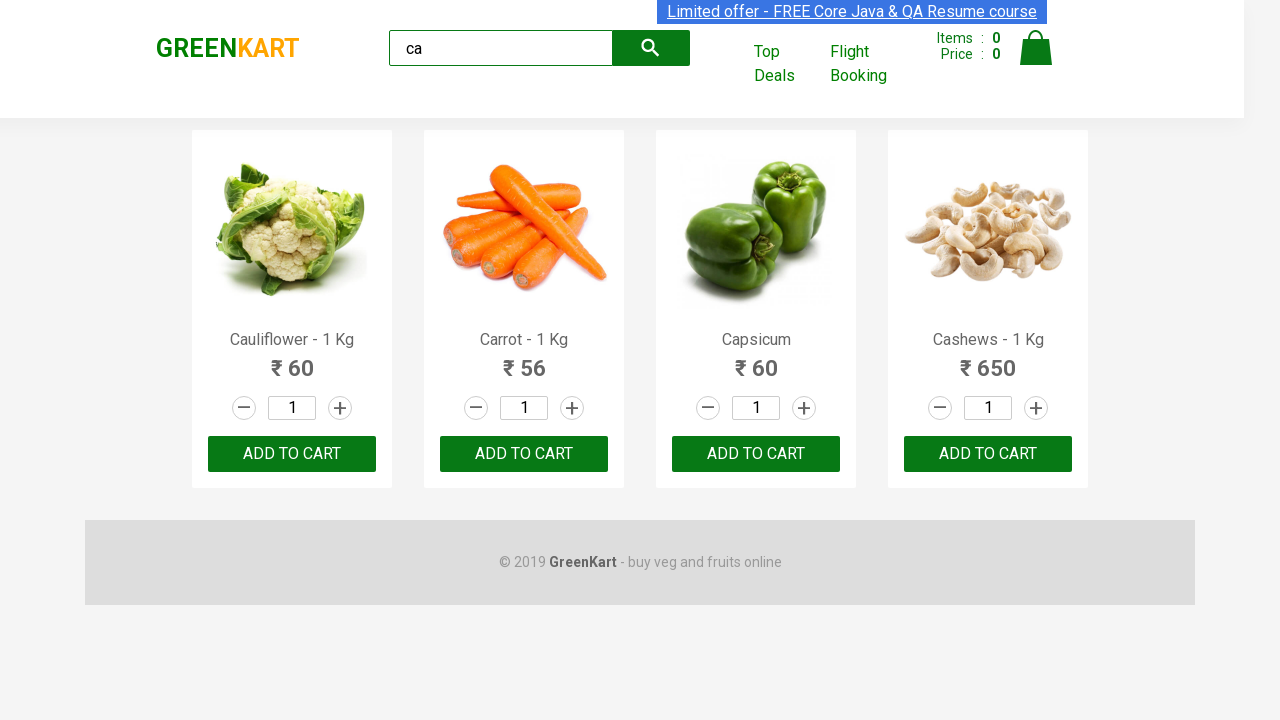

Located all product elements on the page
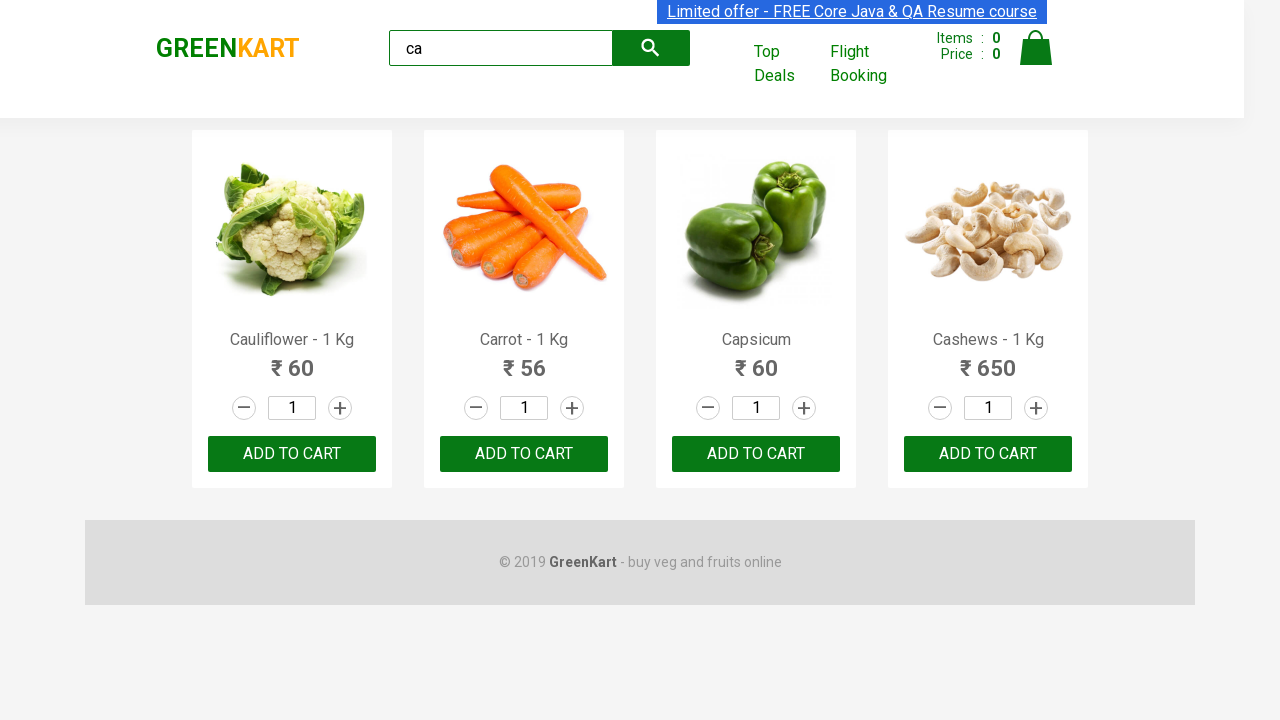

Retrieved product name: Cauliflower - 1 Kg
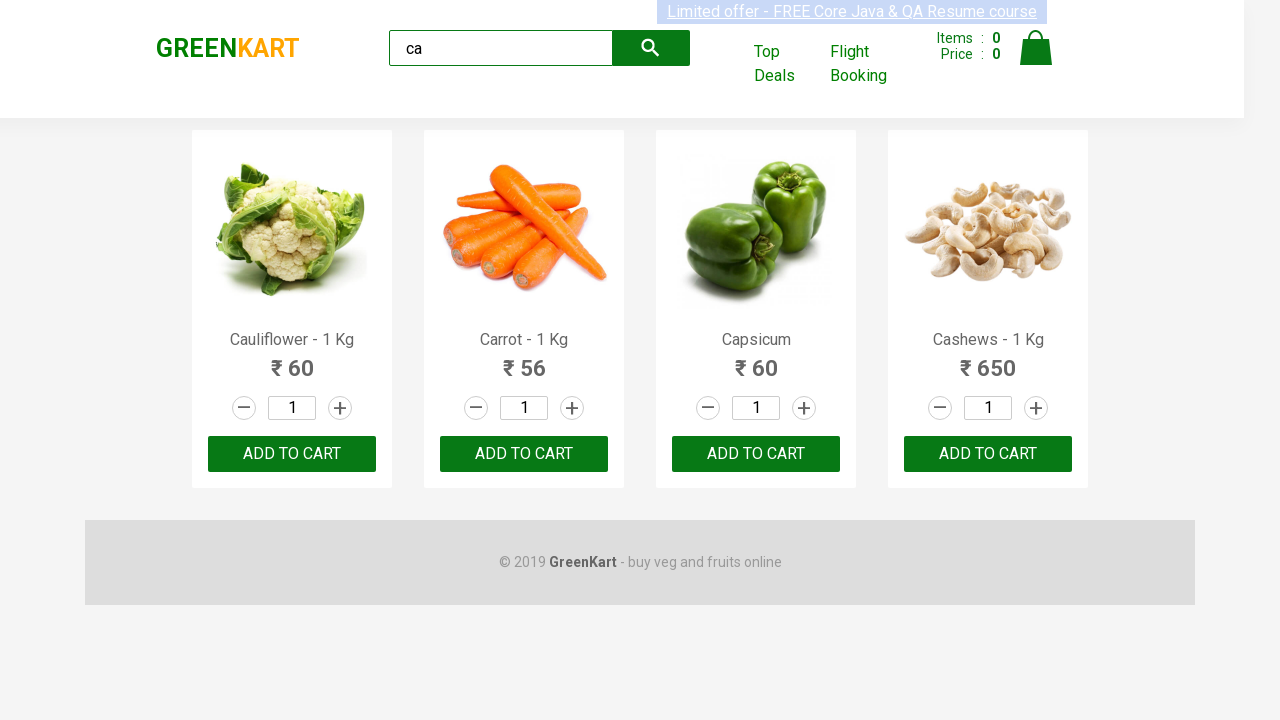

Retrieved product name: Carrot - 1 Kg
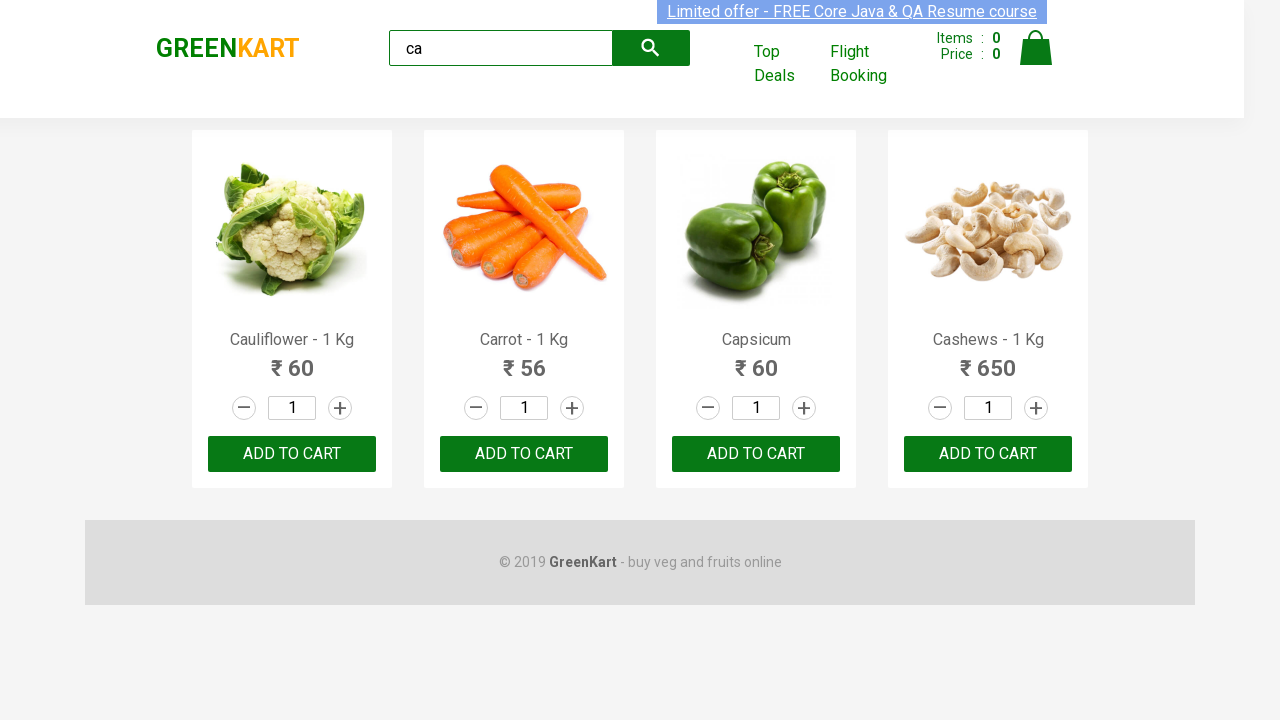

Retrieved product name: Capsicum
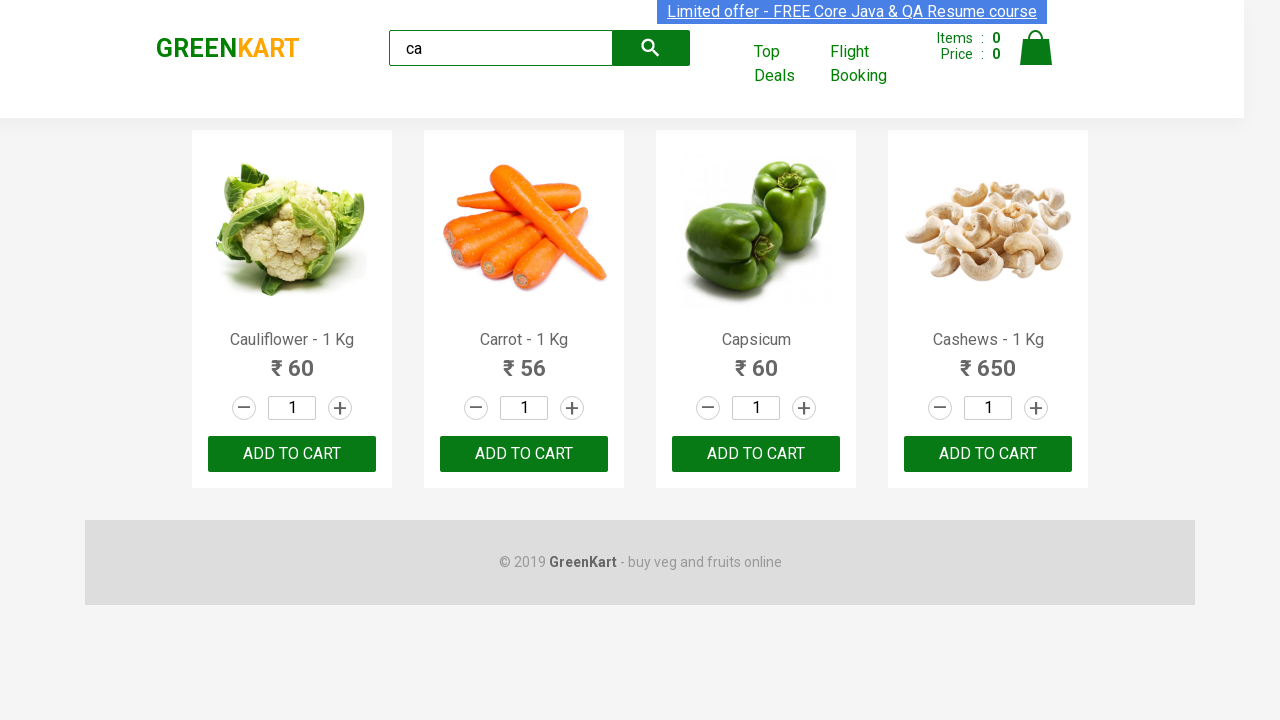

Retrieved product name: Cashews - 1 Kg
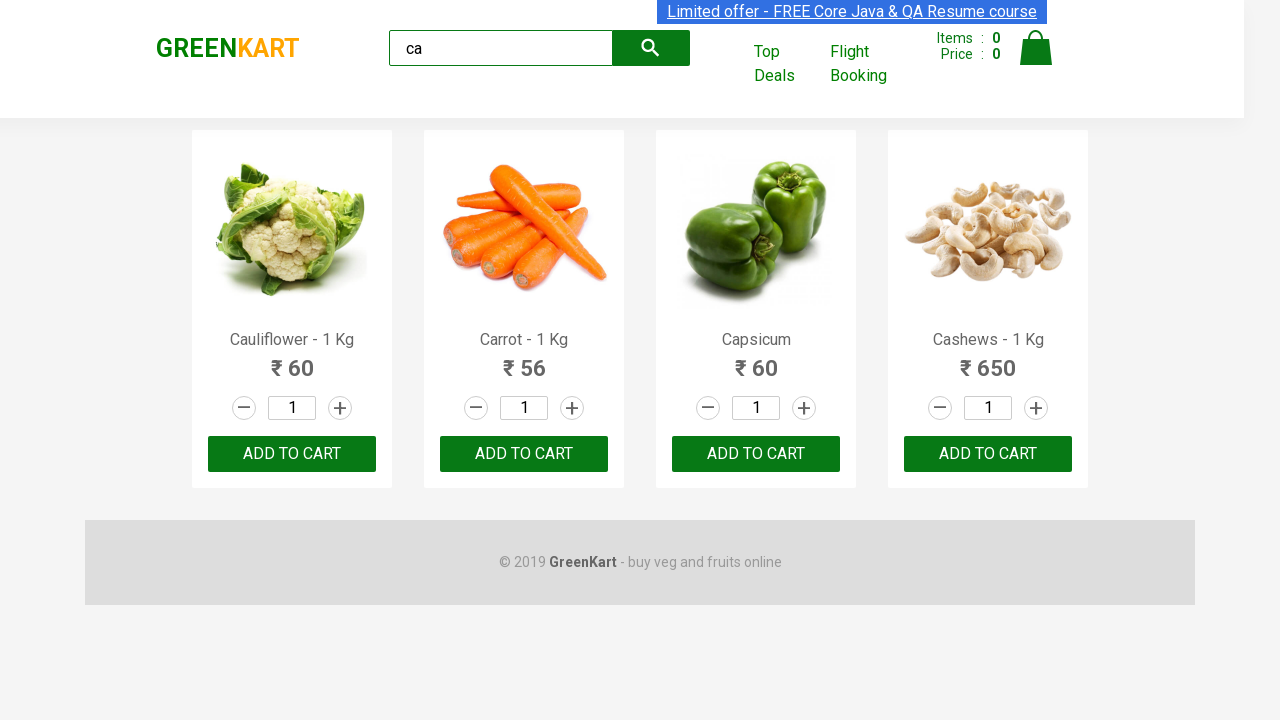

Clicked Add to Cart button for Cashews product at (988, 454) on .products .product >> nth=3 >> button
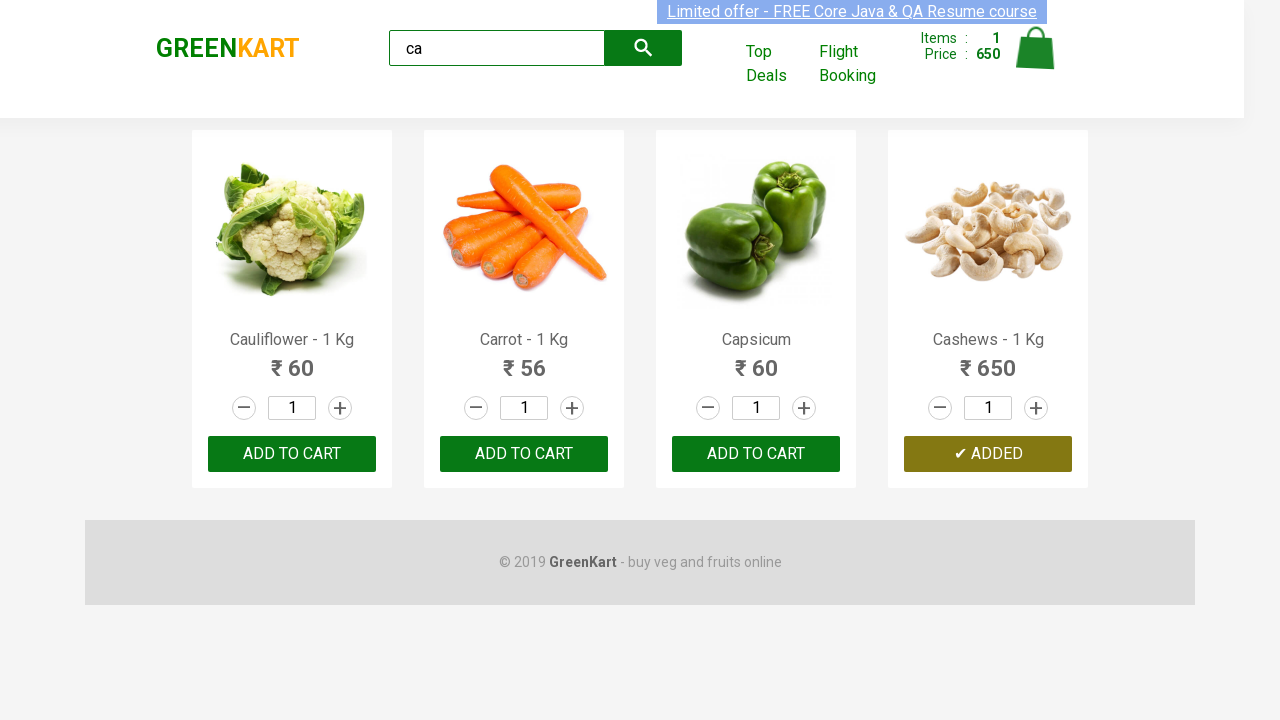

Clicked on cart icon to view cart at (1036, 59) on .cart-icon
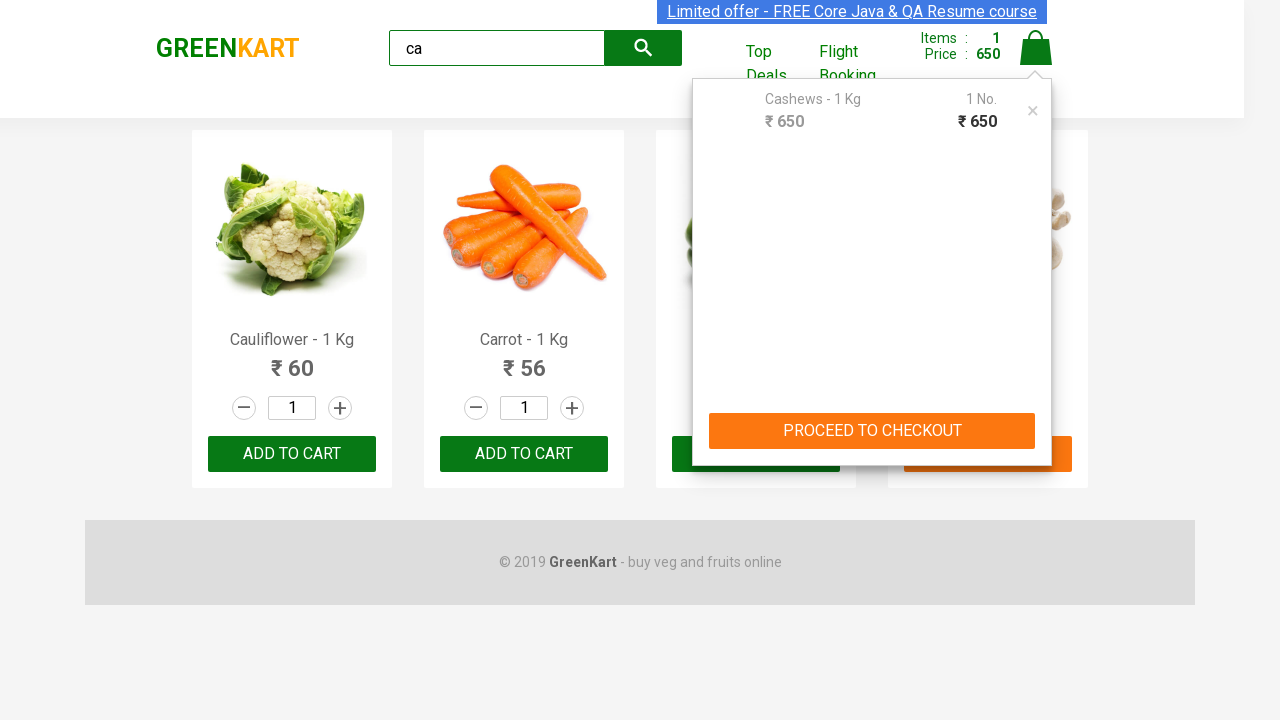

Clicked PROCEED TO CHECKOUT button at (872, 431) on text=PROCEED TO CHECKOUT
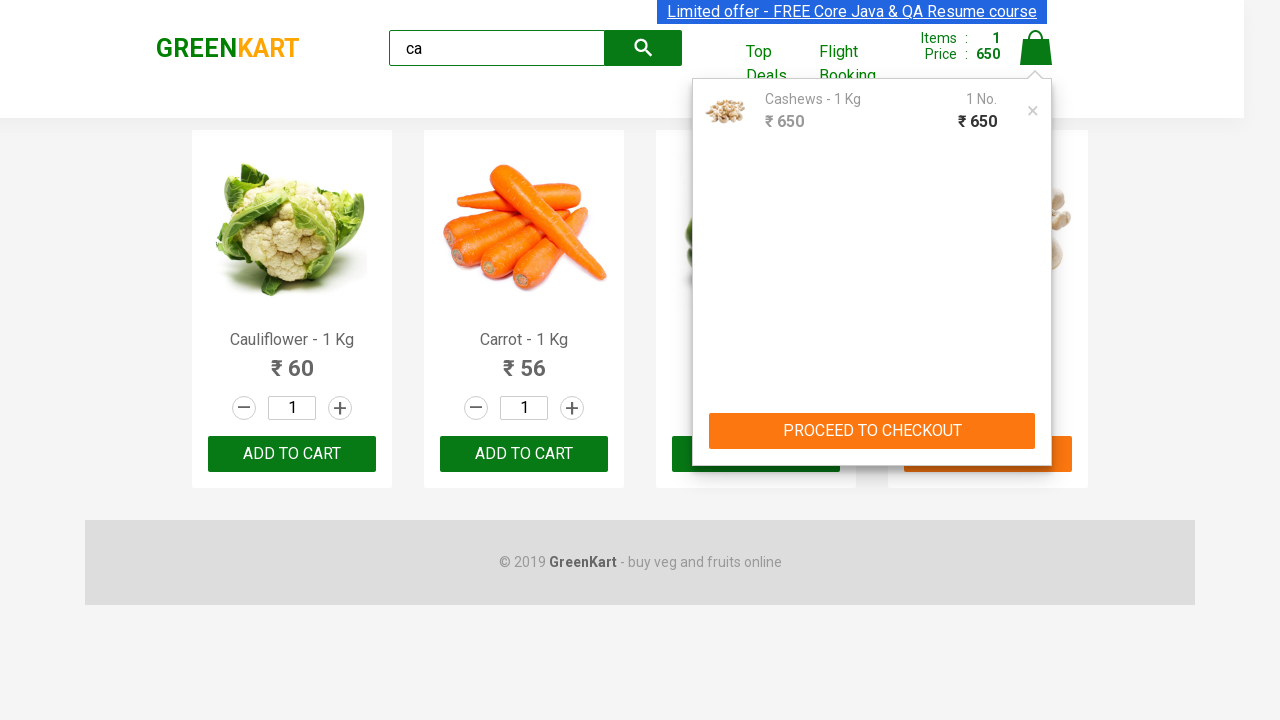

Clicked Place Order button to complete purchase at (1036, 420) on text=Place Order
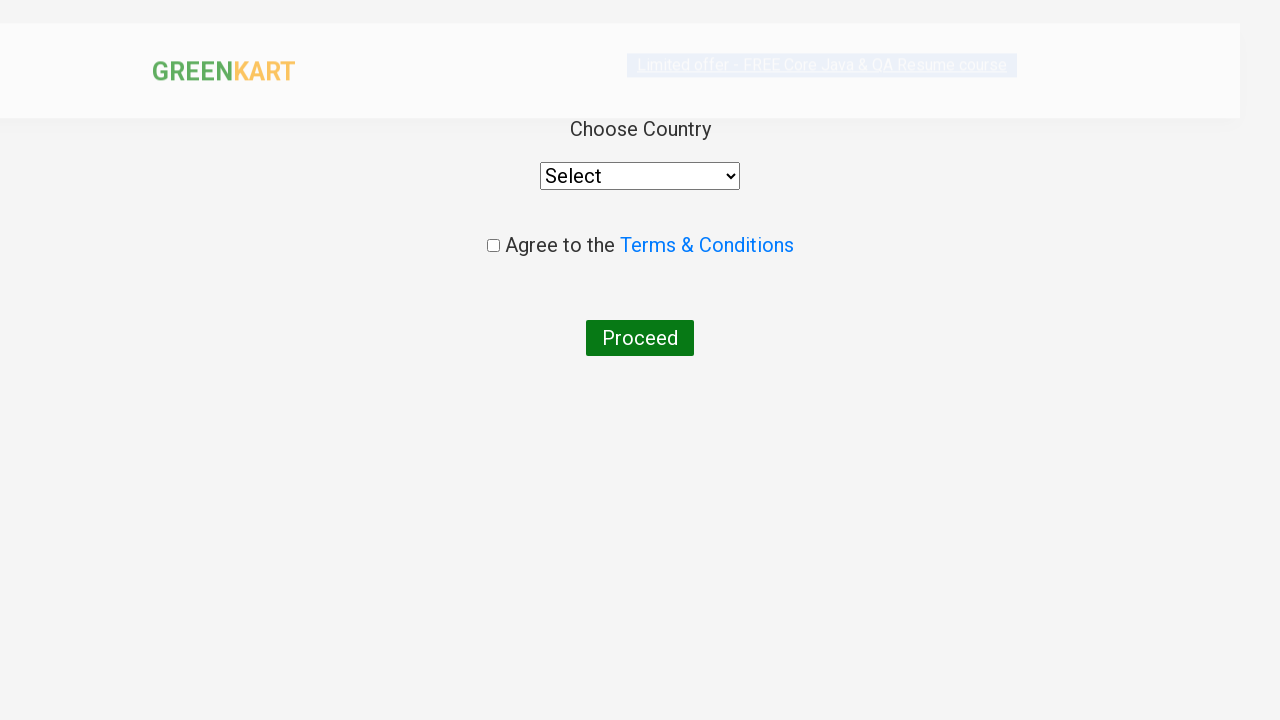

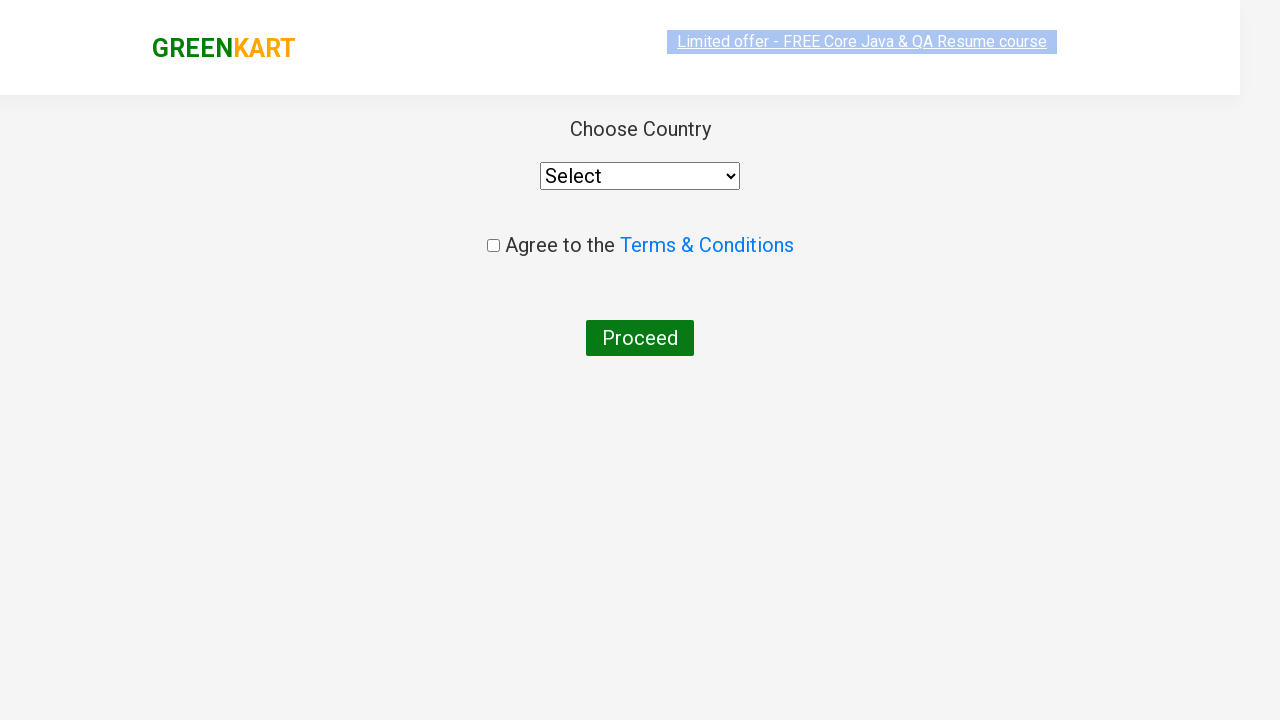